Tests click and hold functionality on a clickable element and verifies the focused state

Starting URL: https://www.selenium.dev/selenium/web/mouse_interaction.html

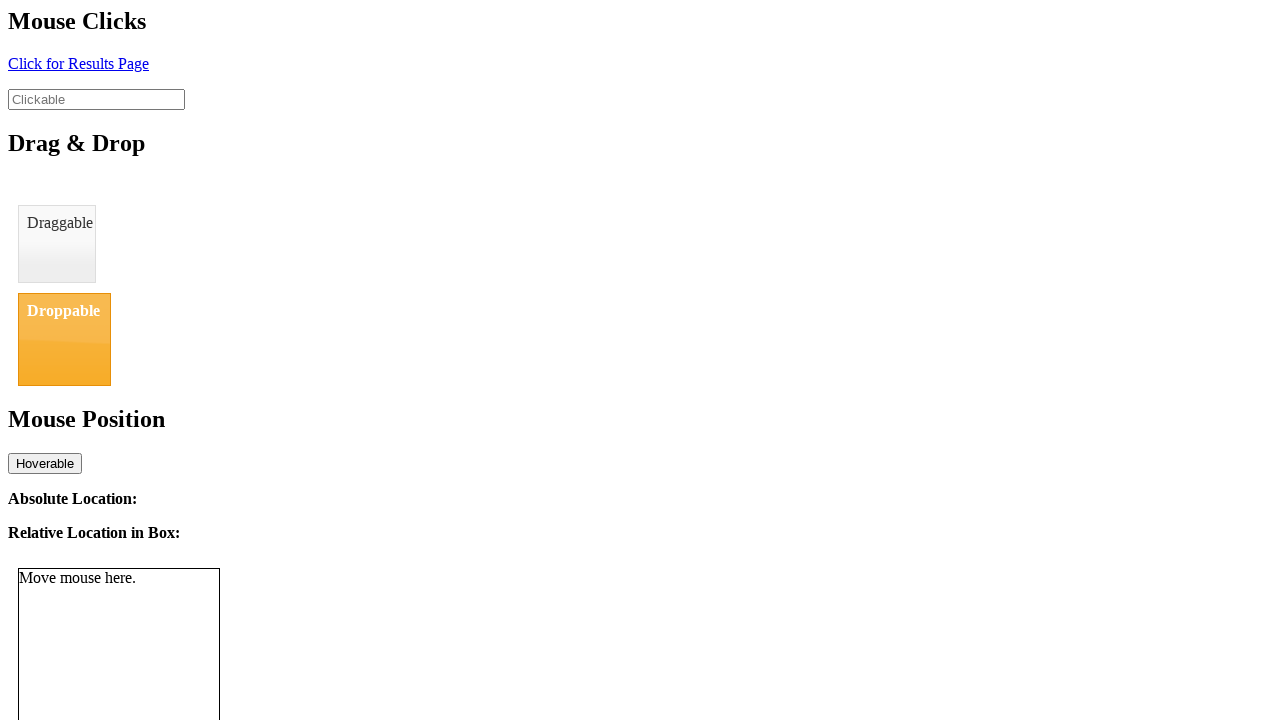

Located the clickable element
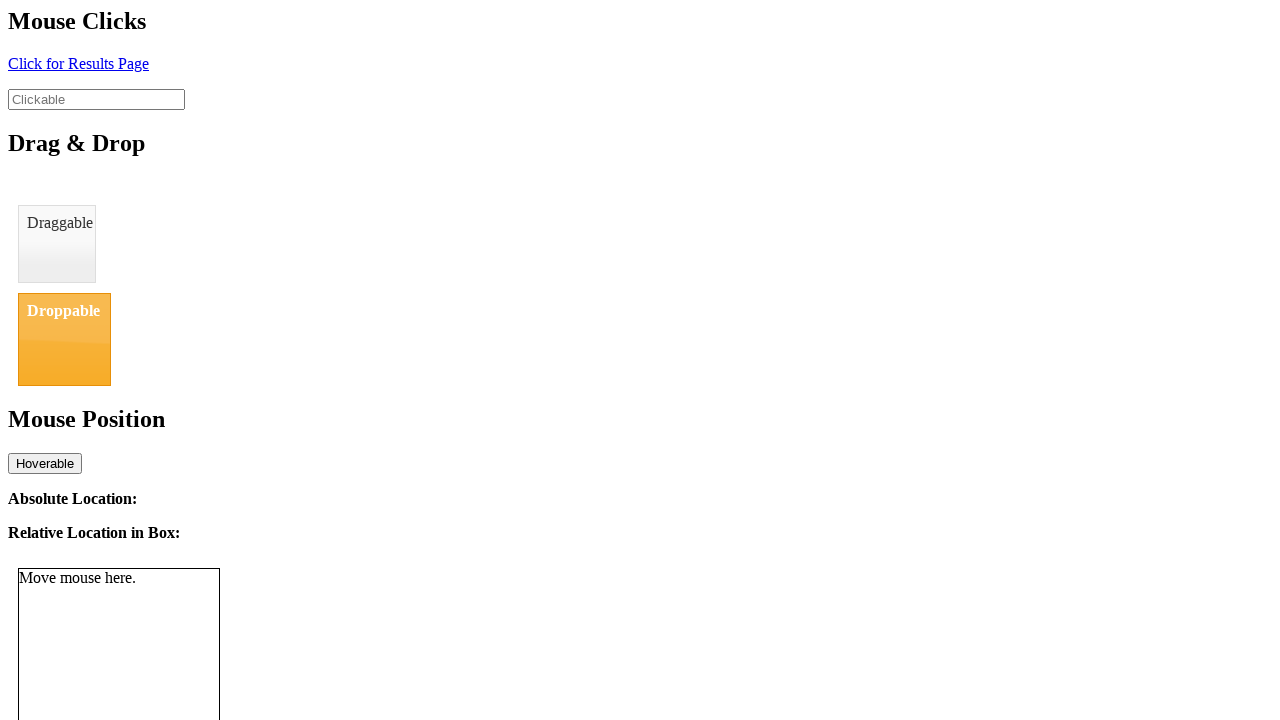

Hovered over the clickable element at (96, 99) on #clickable
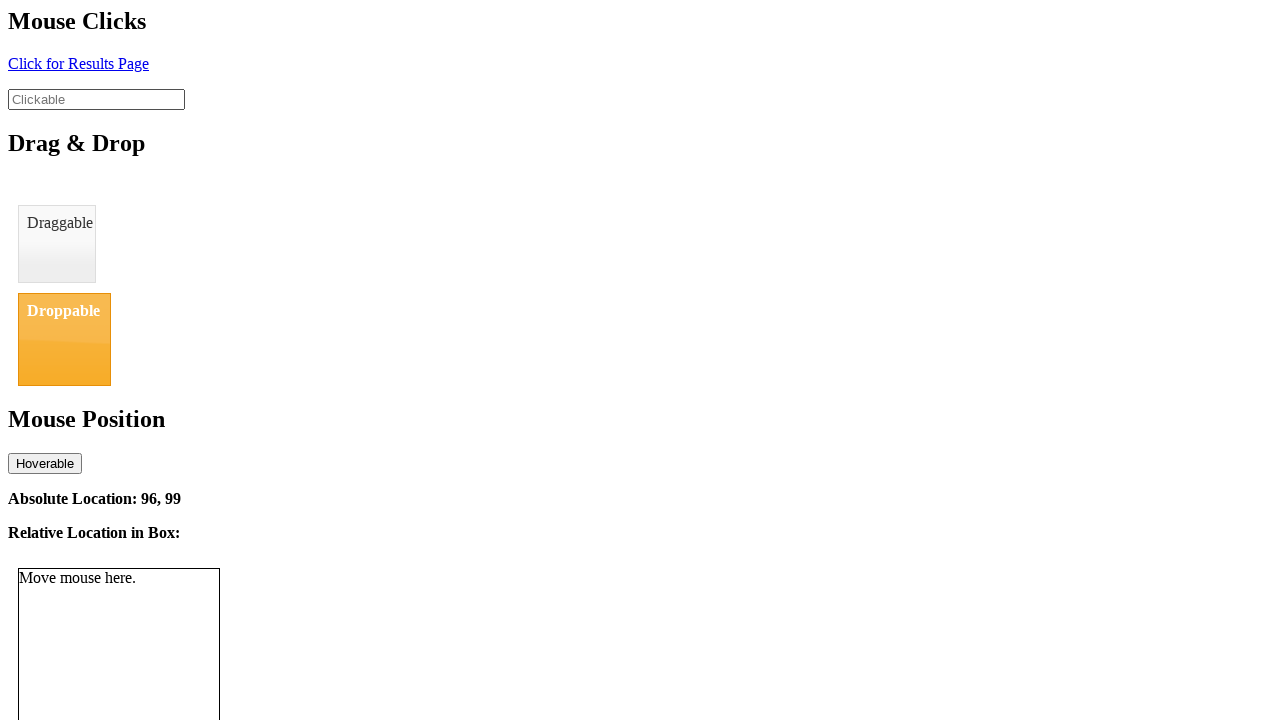

Pressed mouse button down on the element at (96, 99)
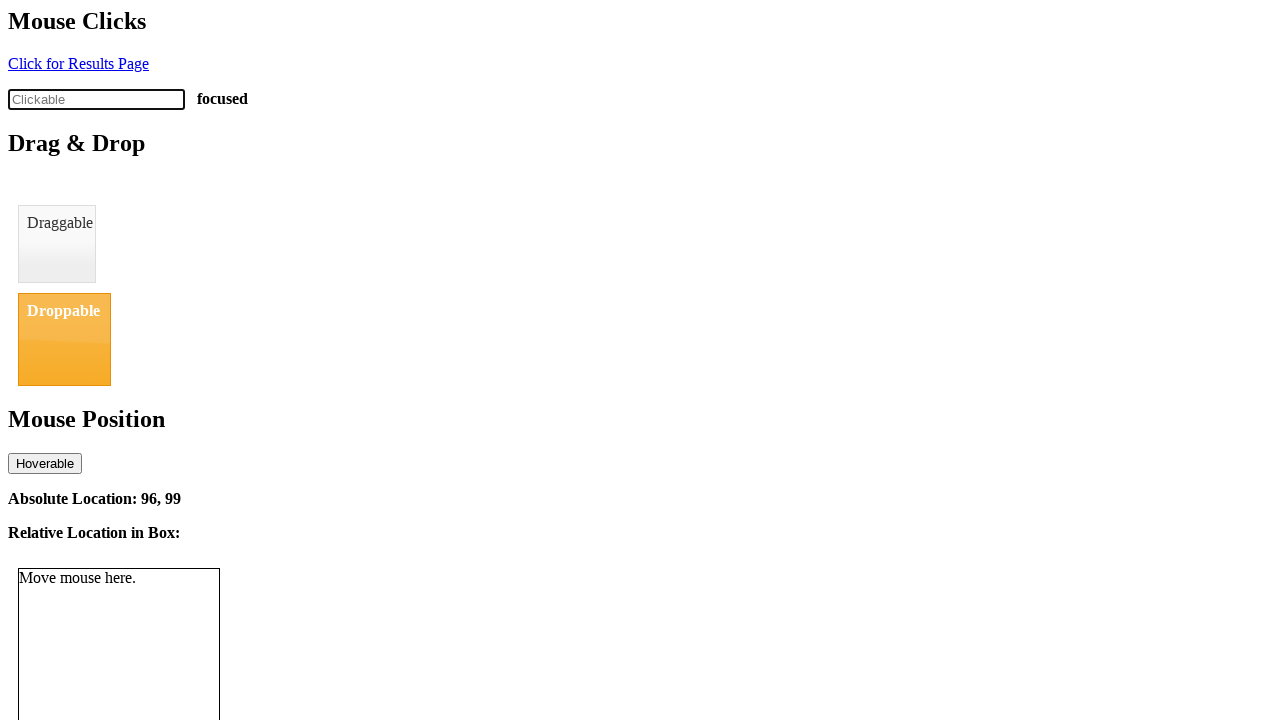

Verified that click-status shows 'focused'
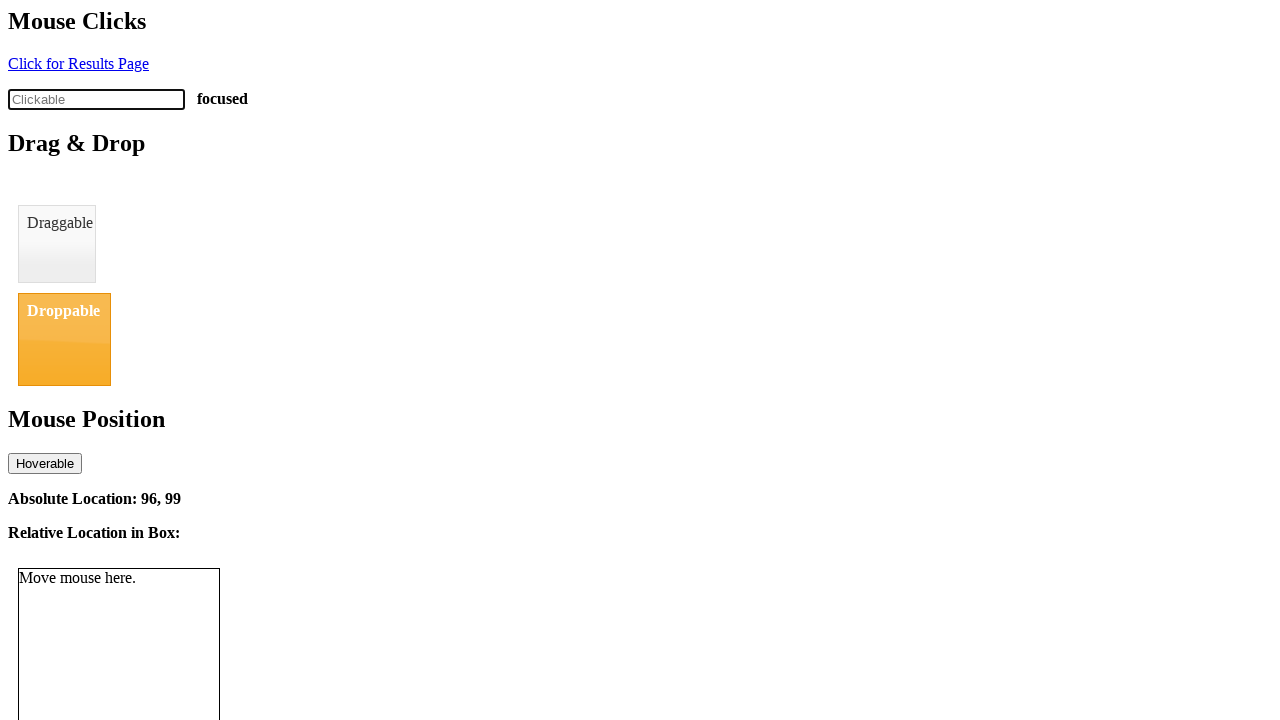

Released the mouse button at (96, 99)
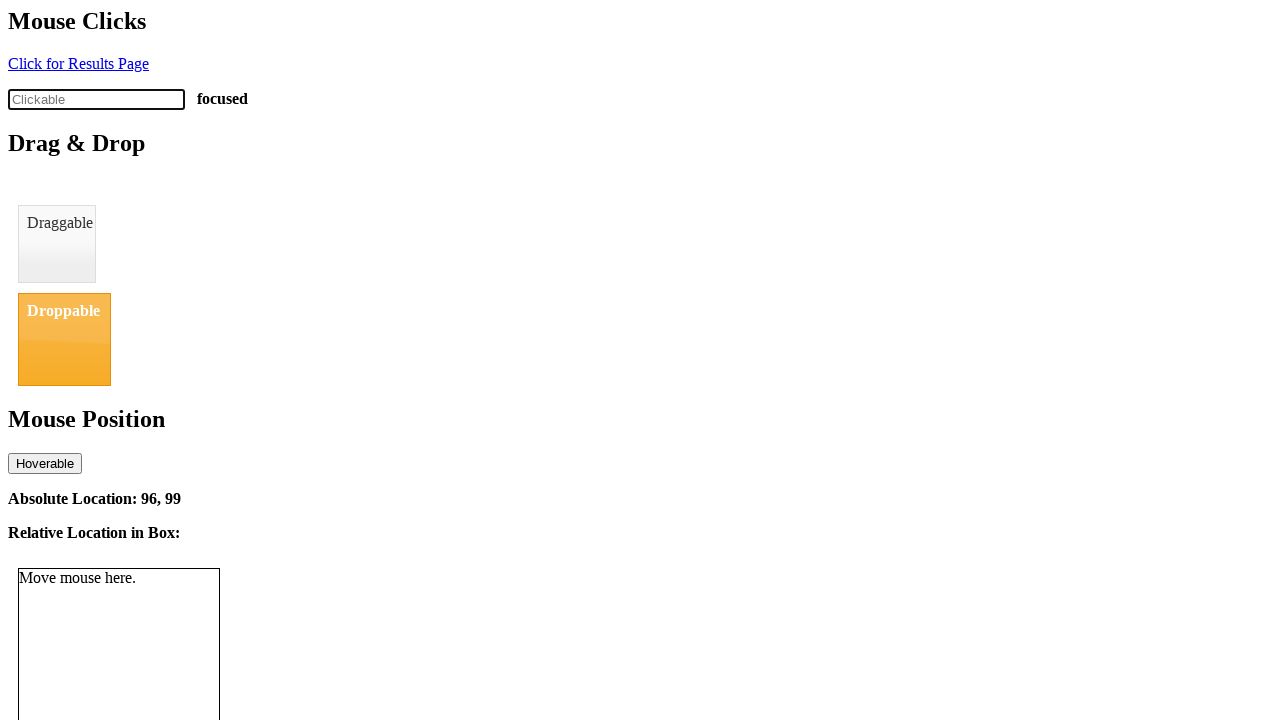

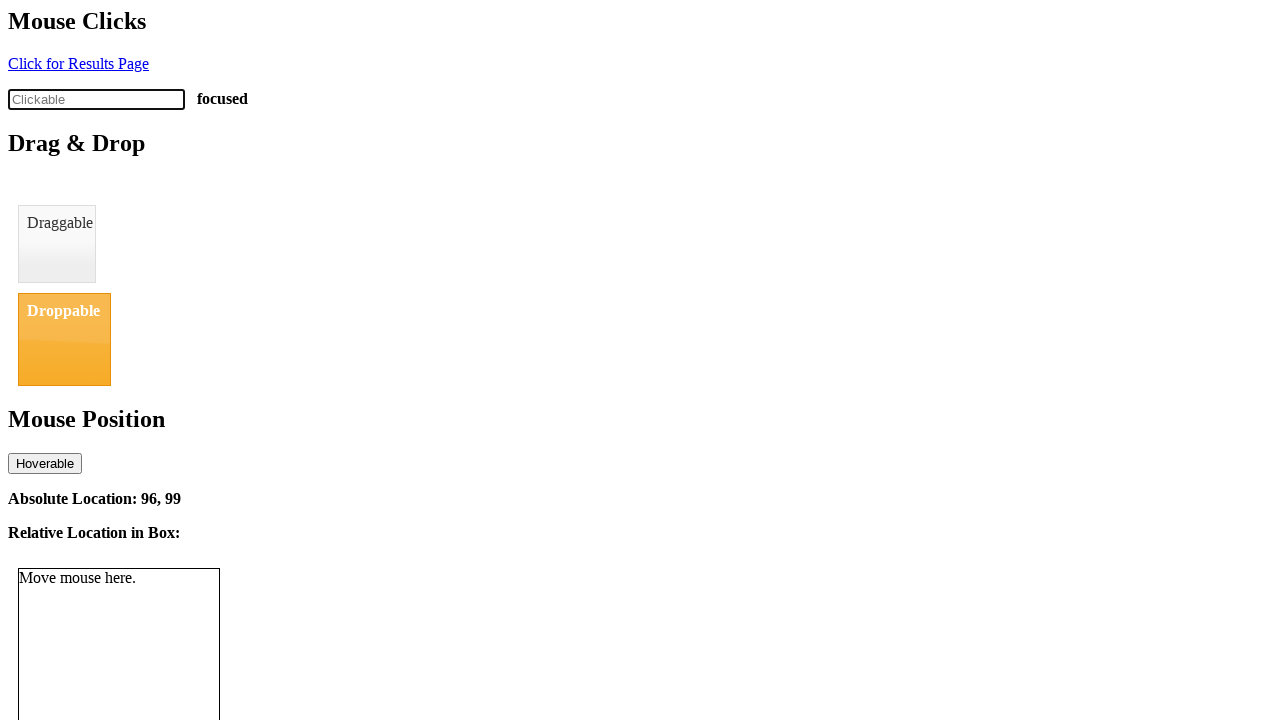